Tests Python.org search functionality by searching for "pycon" and verifying results page

Starting URL: https://www.python.org

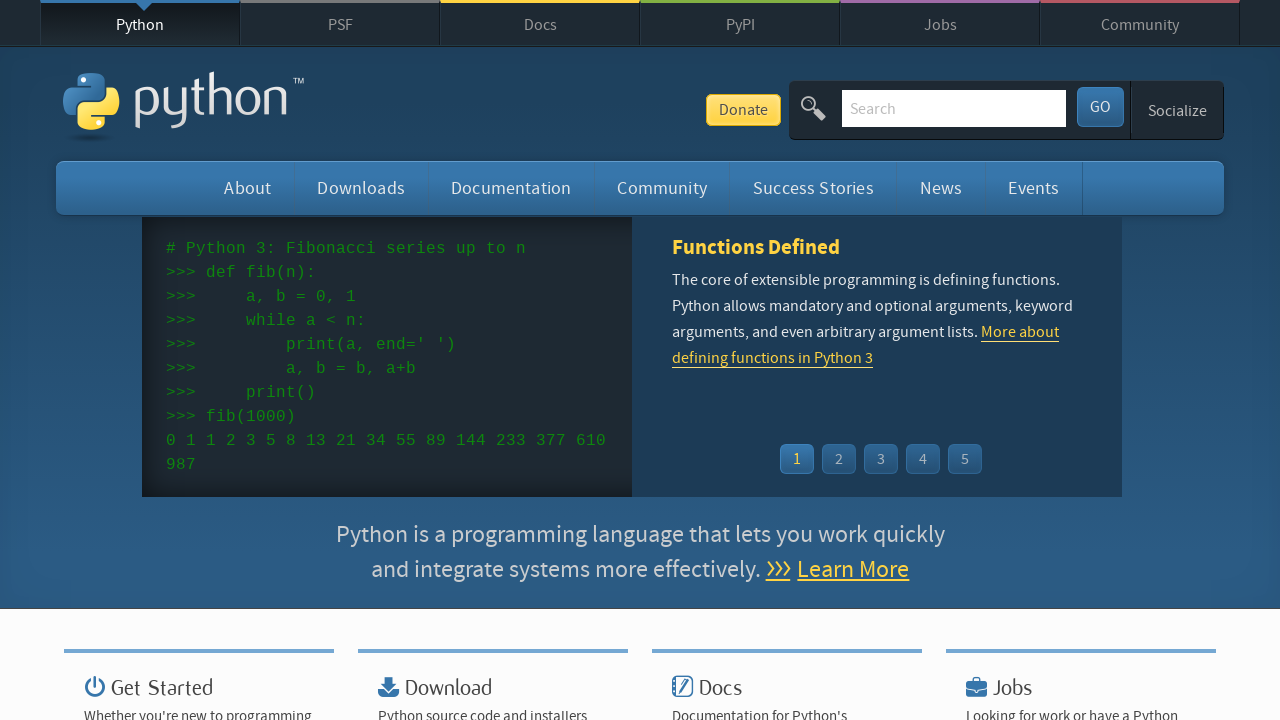

Located search input field with name 'q'
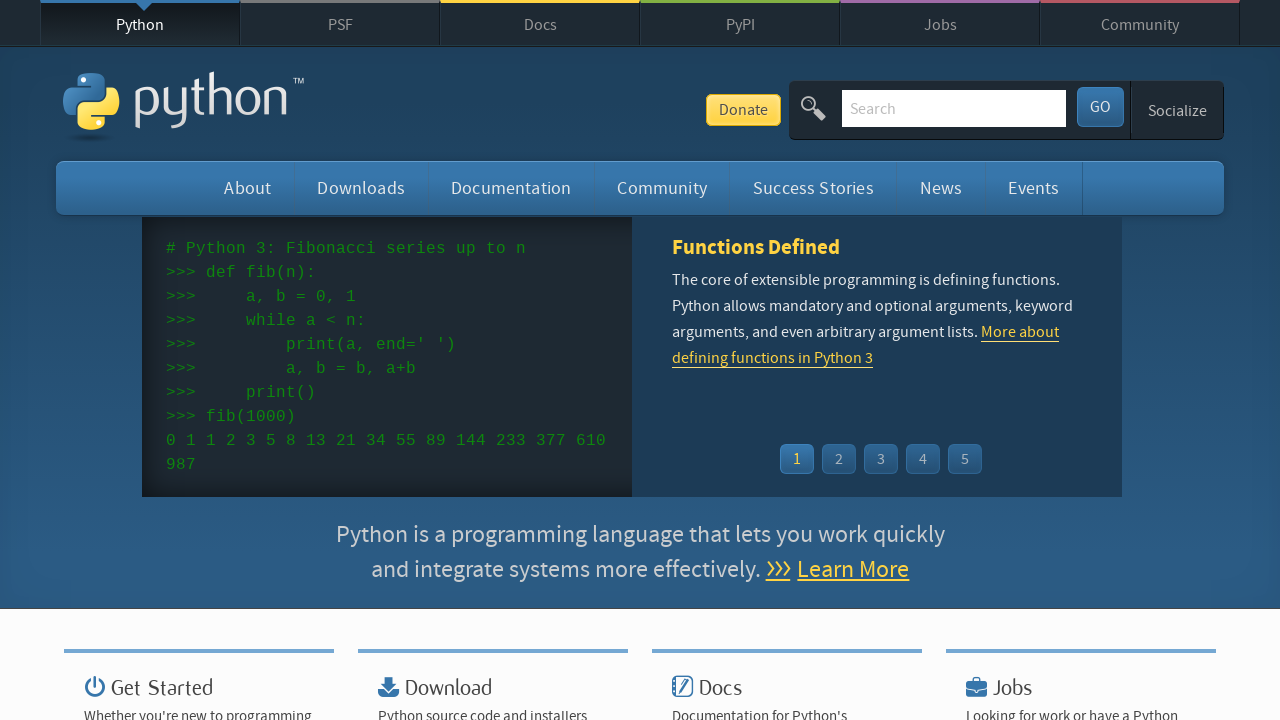

Cleared search input field on input[name='q']
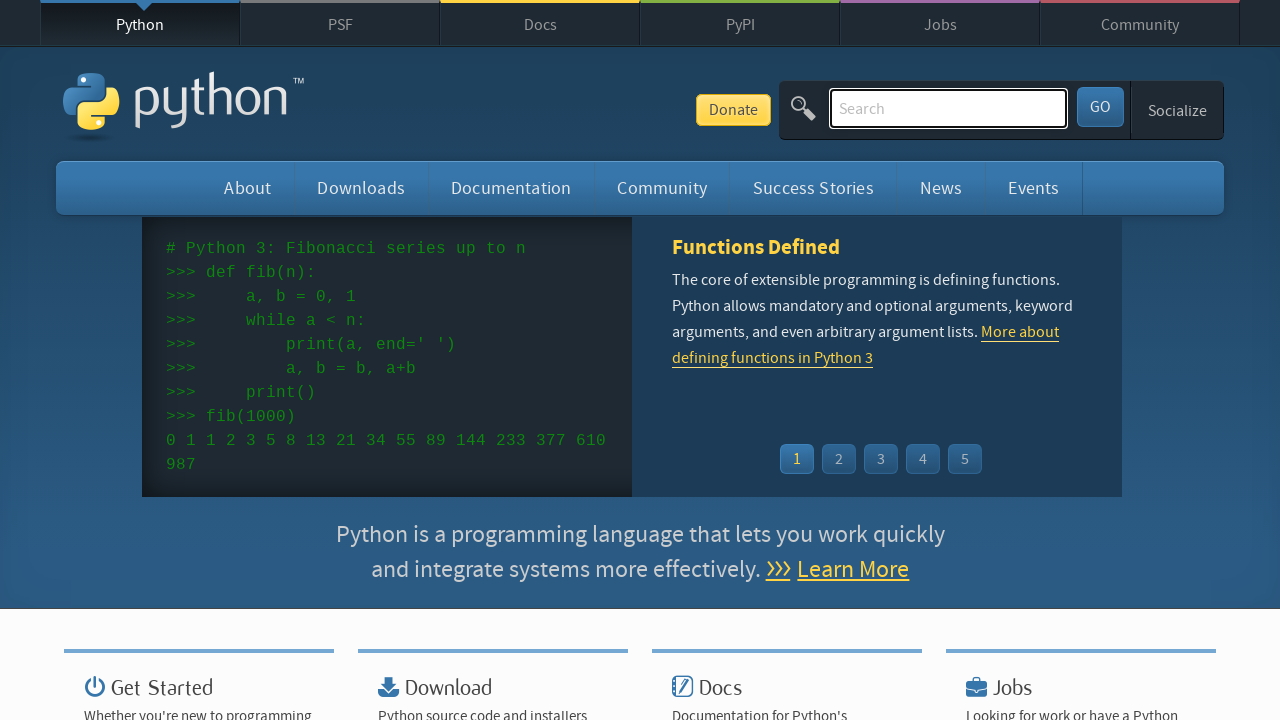

Filled search field with 'pycon' on input[name='q']
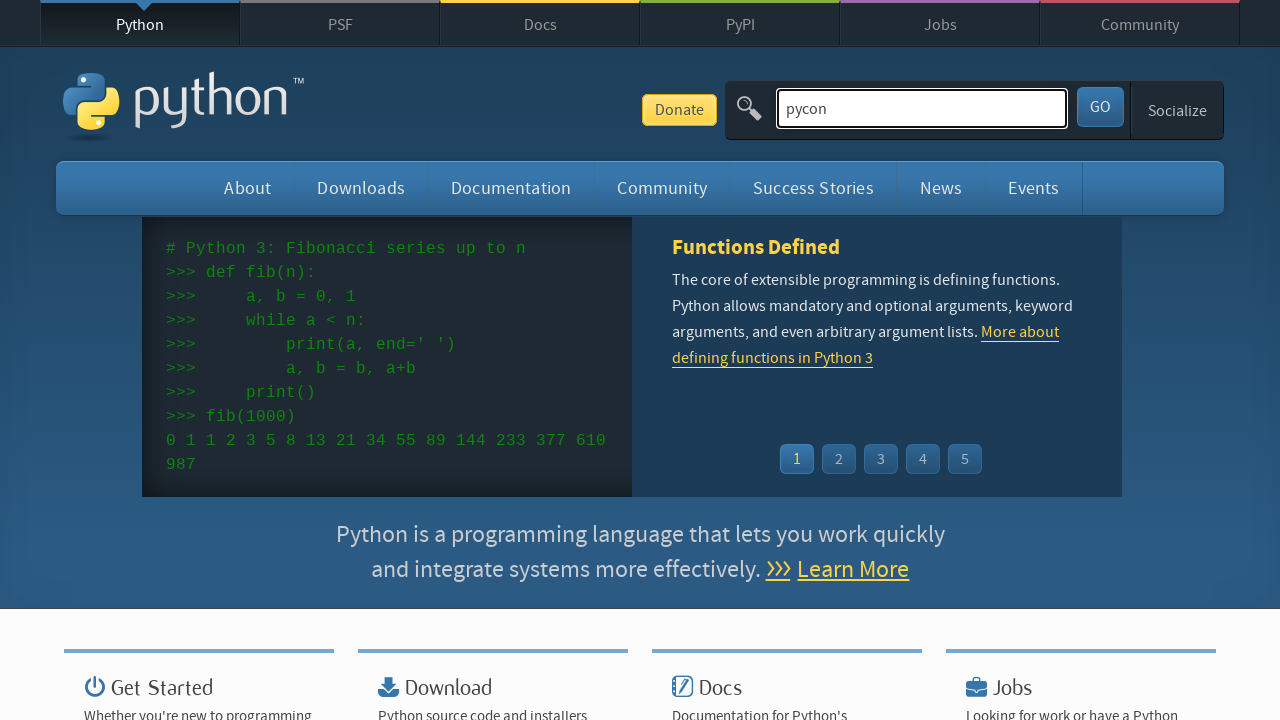

Pressed Enter to submit search query on input[name='q']
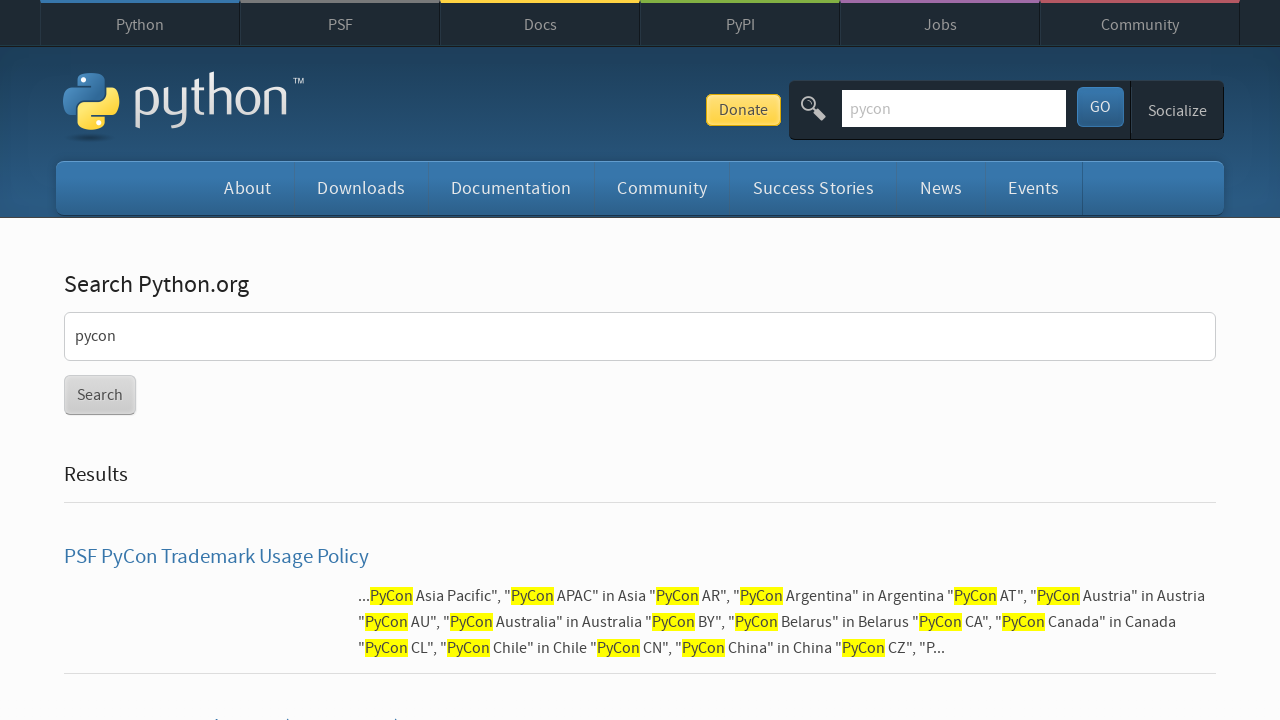

Waited for search results page to load (networkidle)
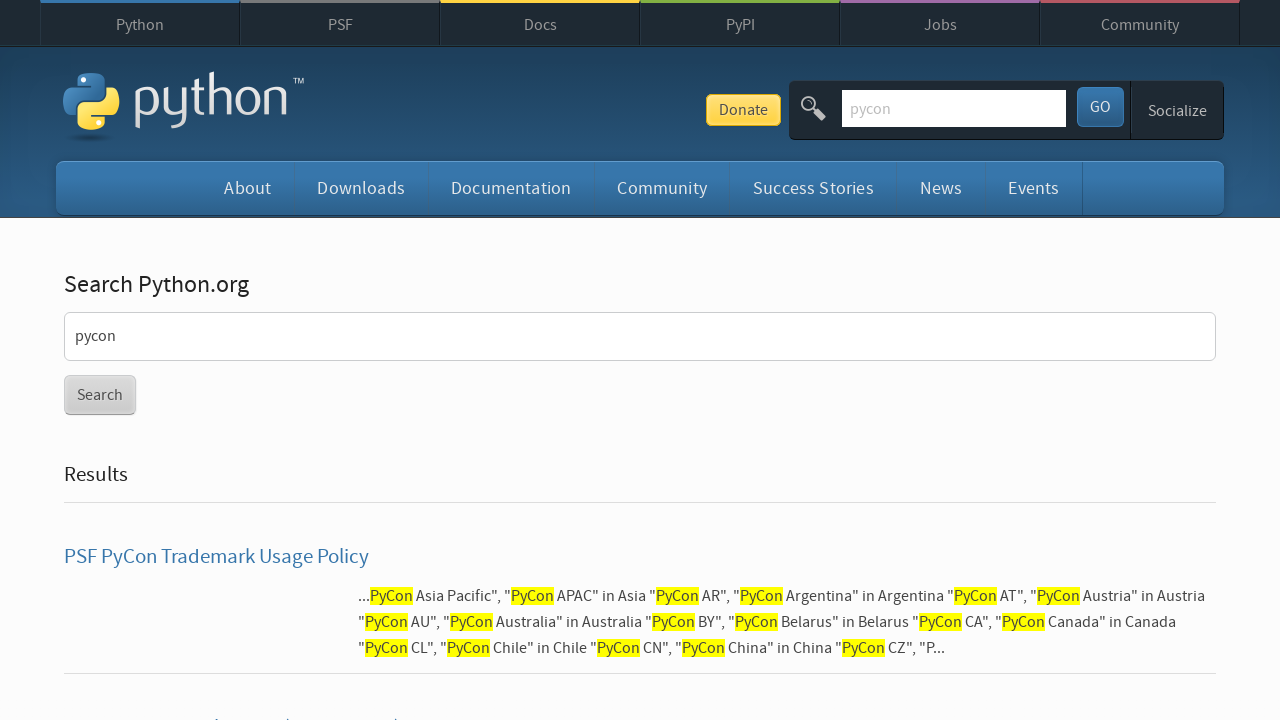

Verified page title contains 'Python'
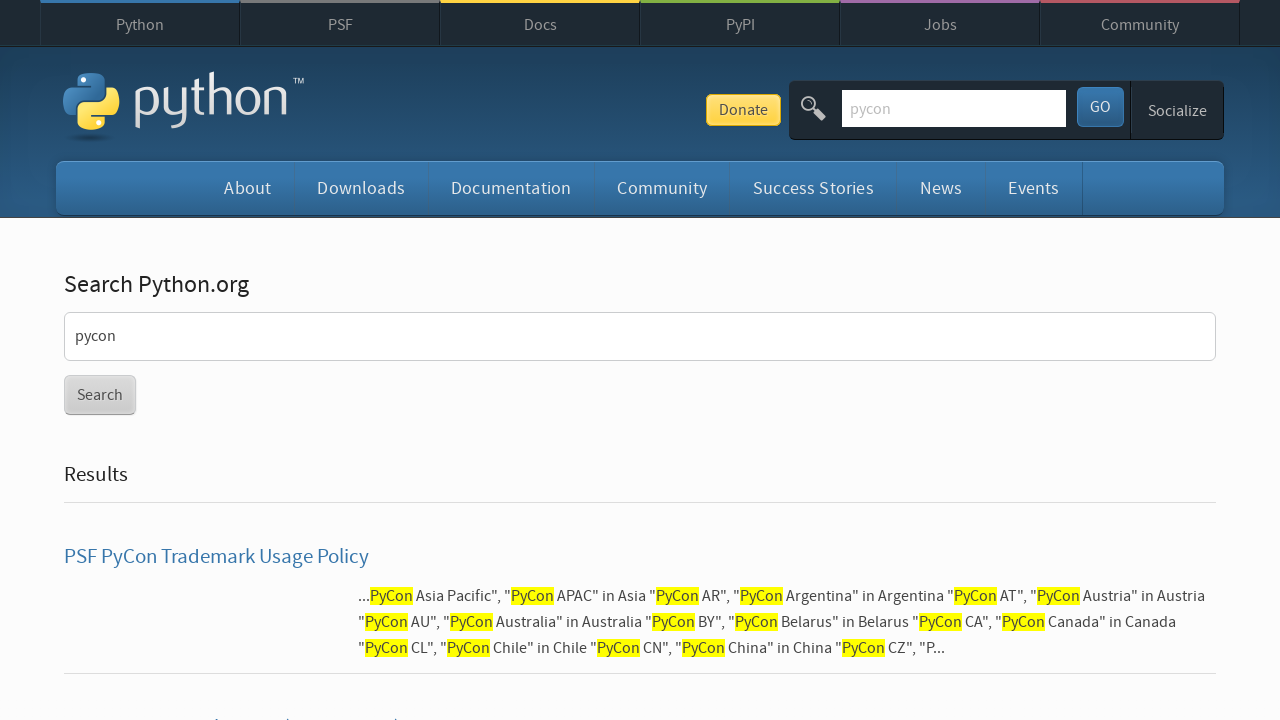

Verified search results page contains 'pycon' or does not show 'NO result found' message
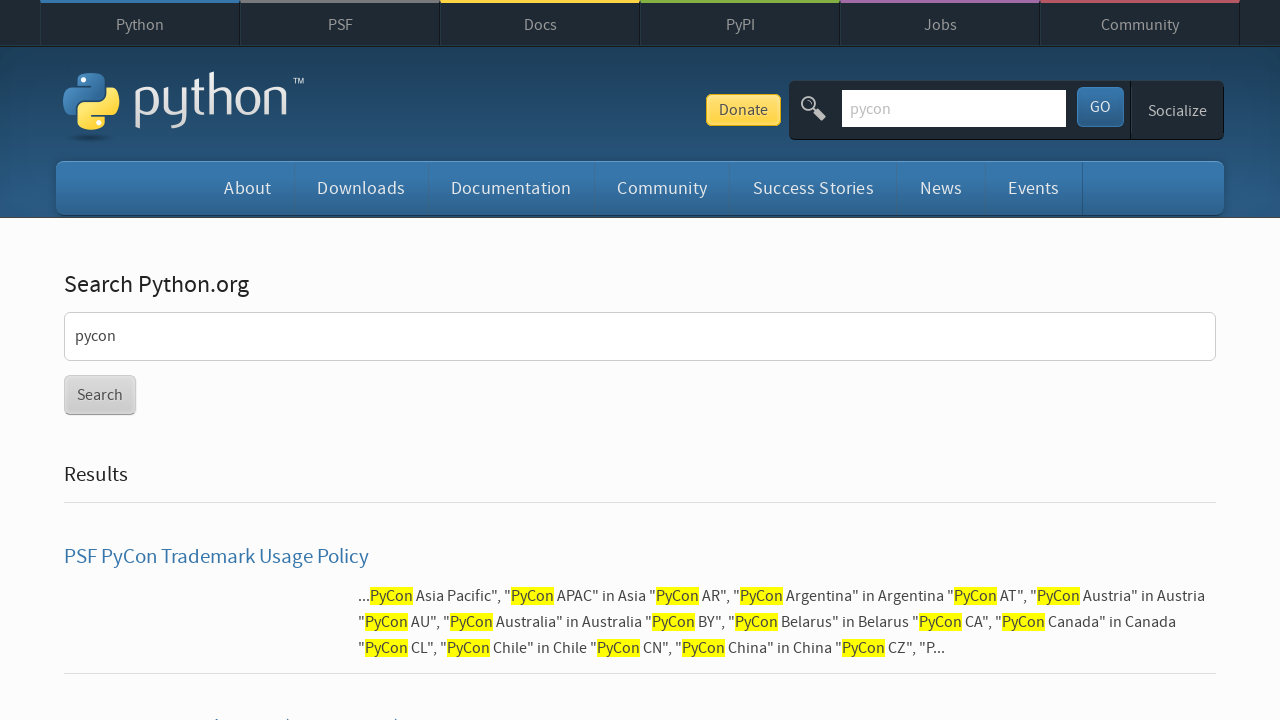

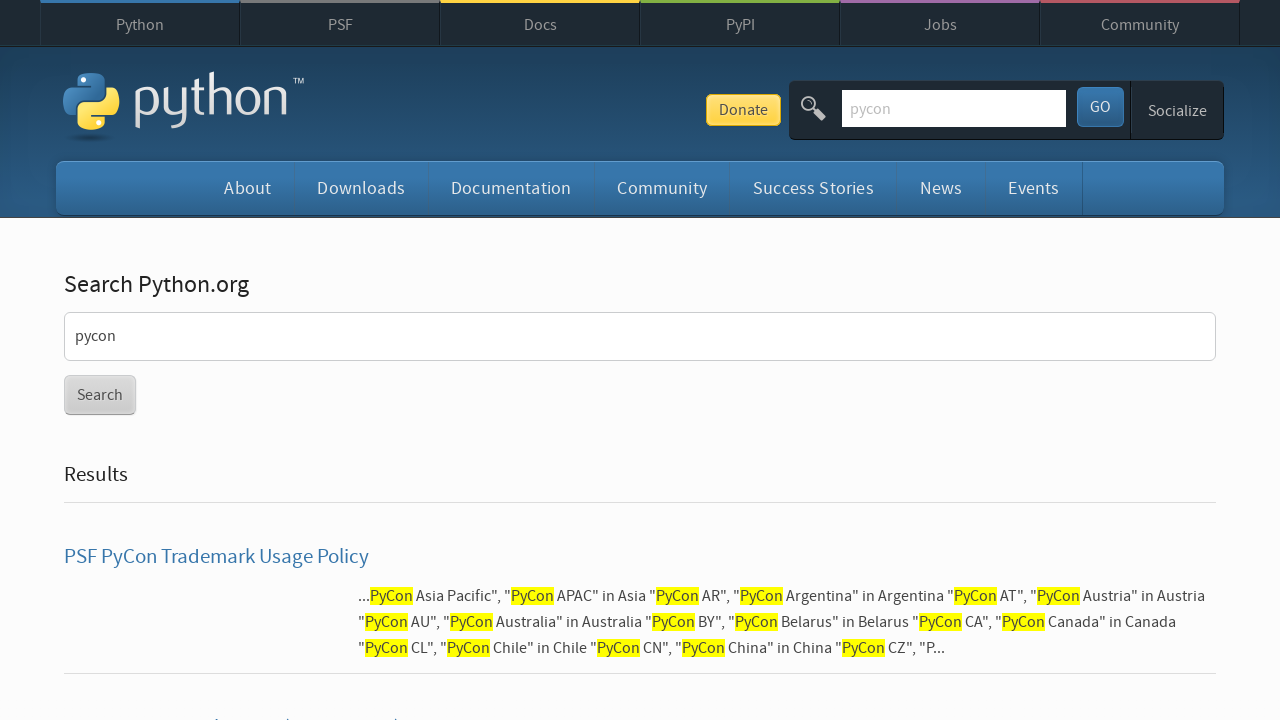